Navigates to YouTube homepage and verifies the page loads by checking the page title

Starting URL: https://www.youtube.com/

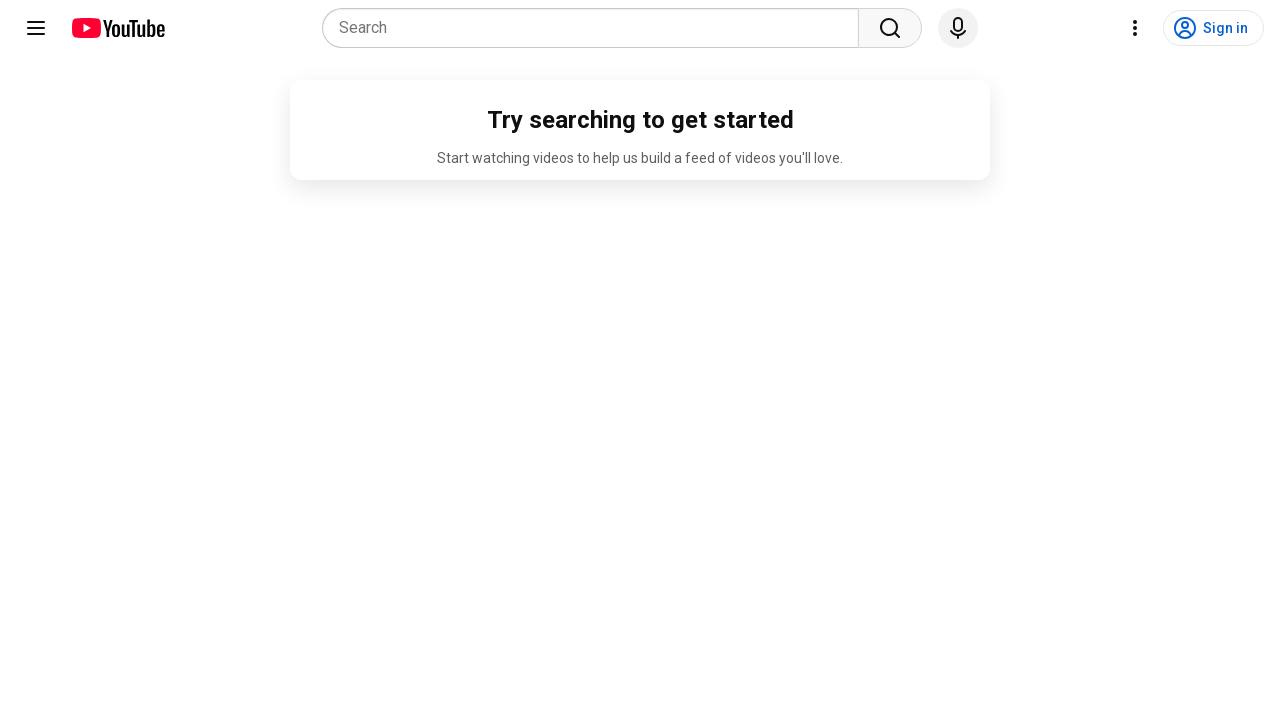

Navigated to YouTube homepage
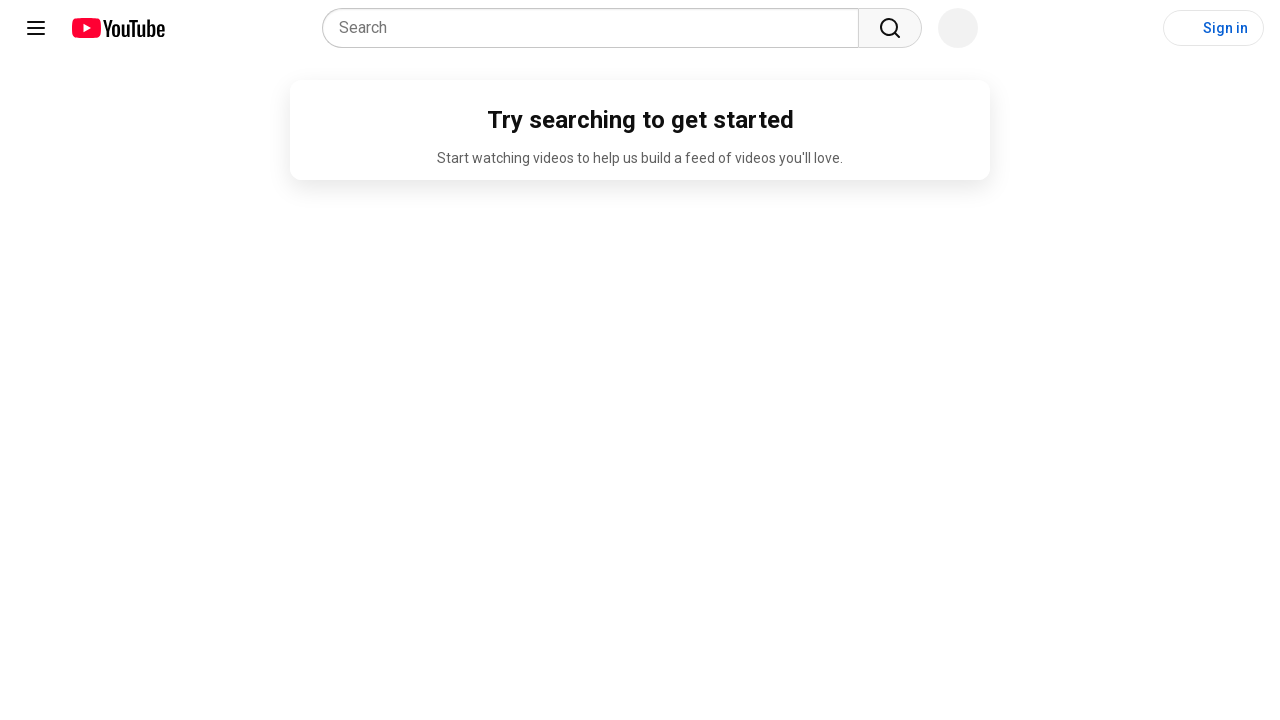

Page loaded with domcontentloaded state
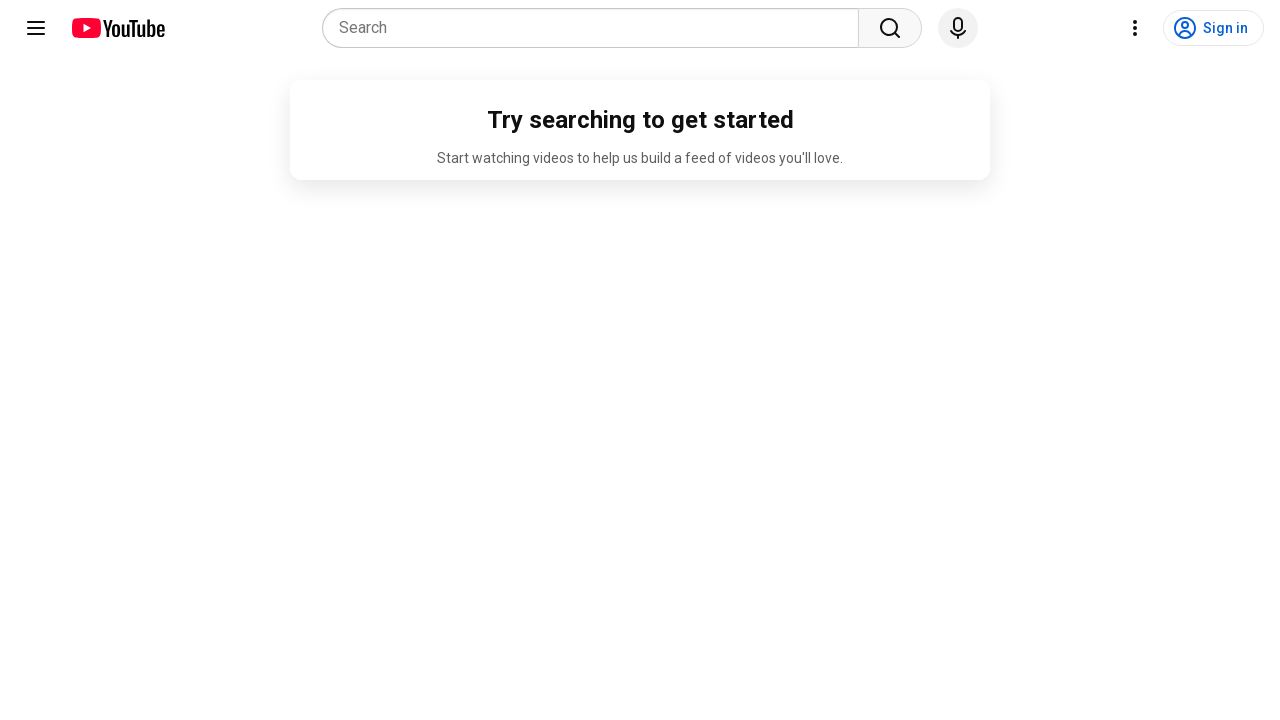

Verified page title contains 'YouTube'
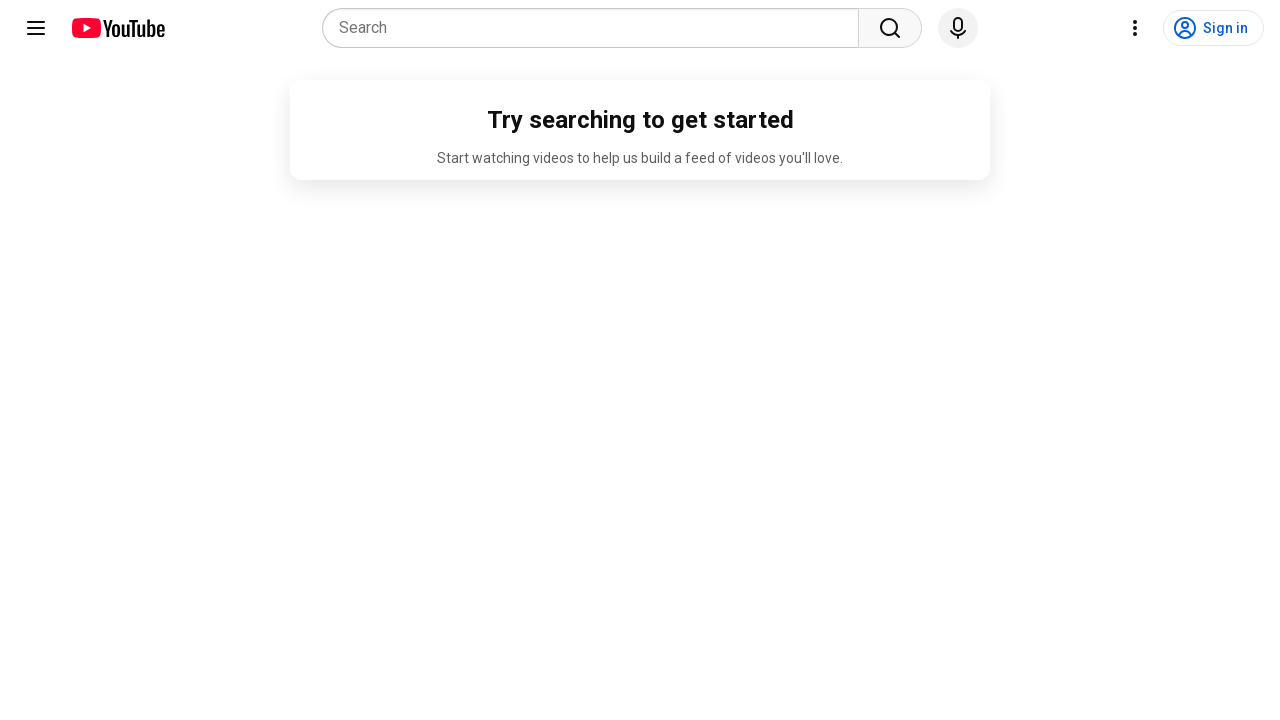

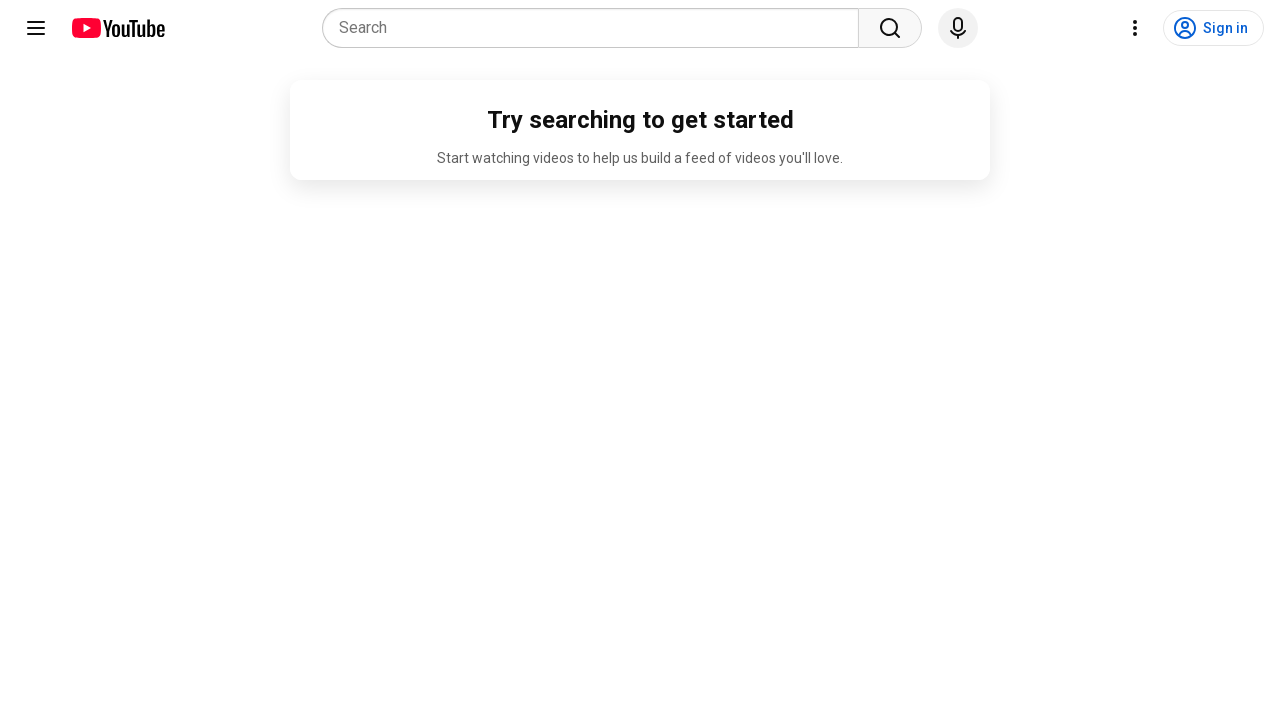